Tests clearing a text input field on the w3schools HTML forms tutorial page by locating a form input and clearing its contents.

Starting URL: https://www.w3schools.com/html/html_forms.asp

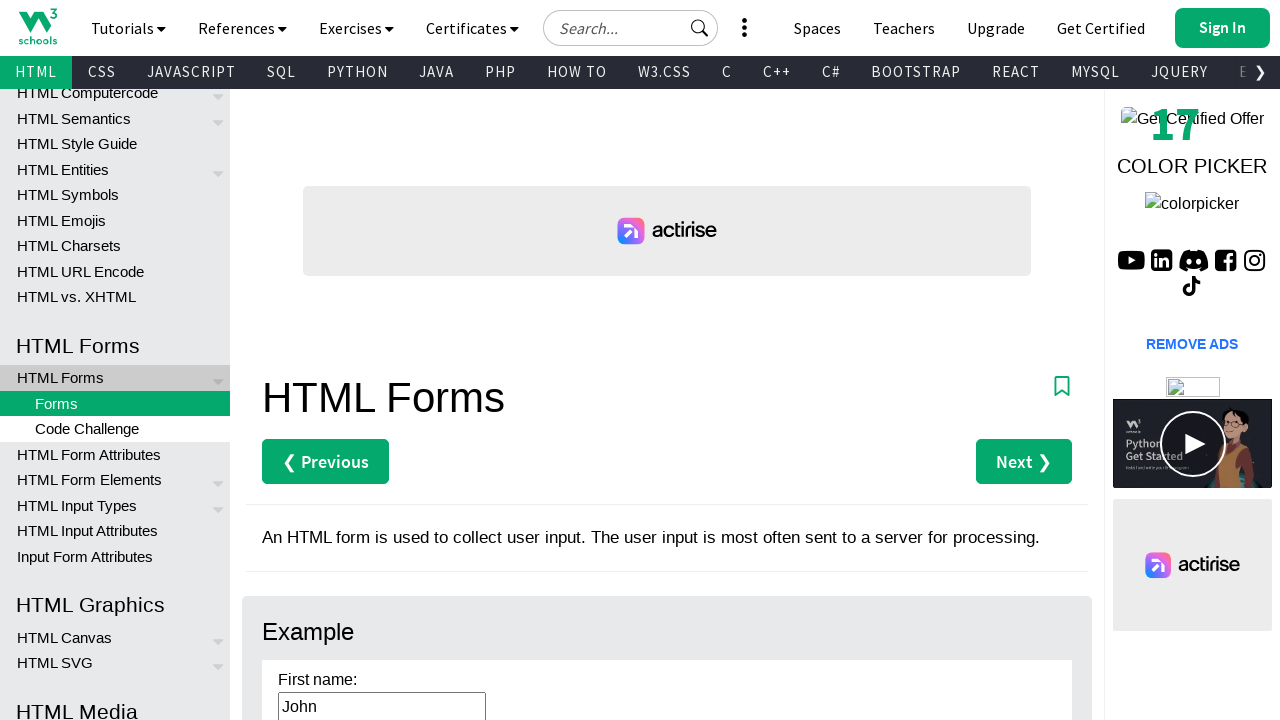

Navigated to W3Schools HTML forms tutorial page
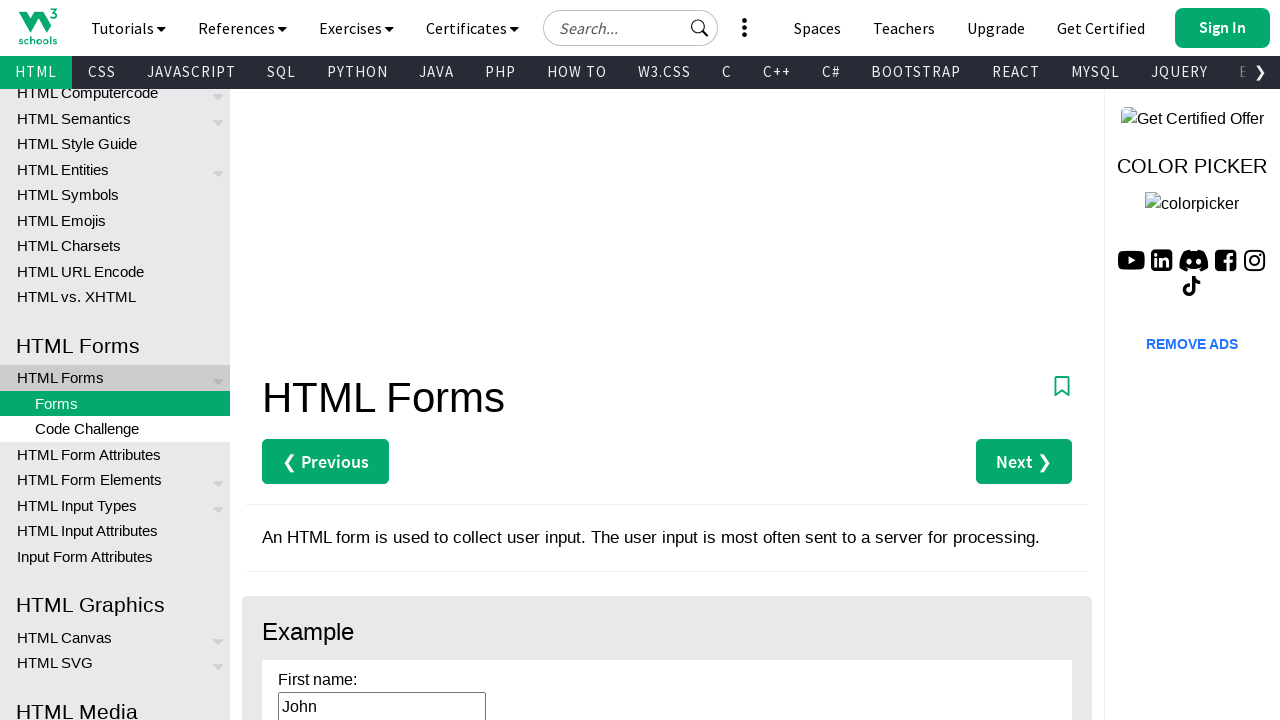

Cleared text from the first input field in the form on xpath=.//*[@id='main']/div[3]/div/form/input[1]
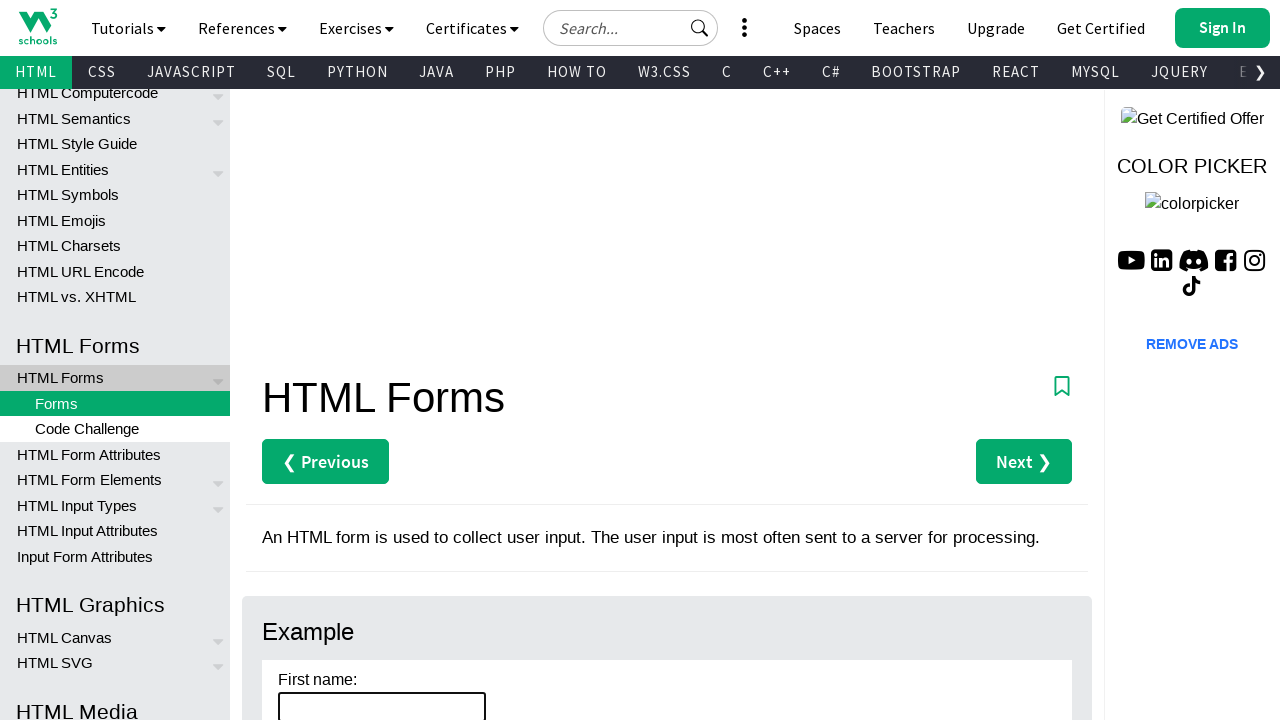

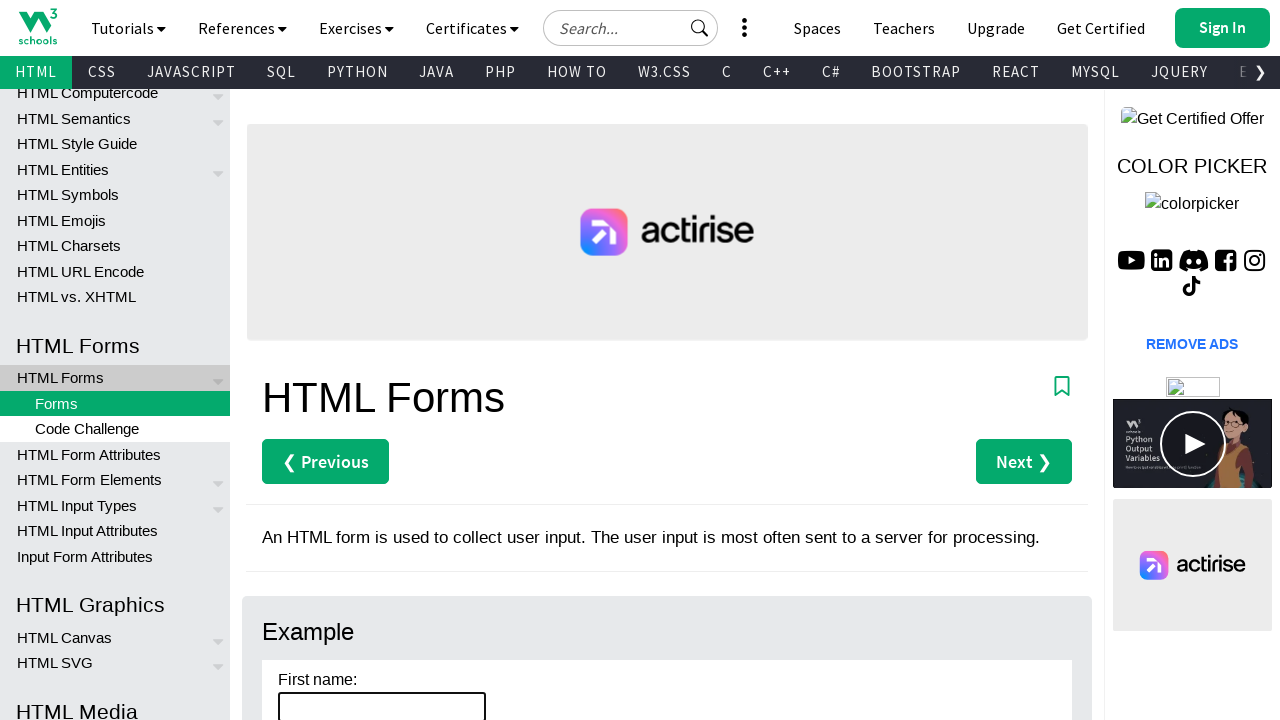